Clicks a button that displays an alert message and handles the alert

Starting URL: https://igorsmasc.github.io/praticando_waits/

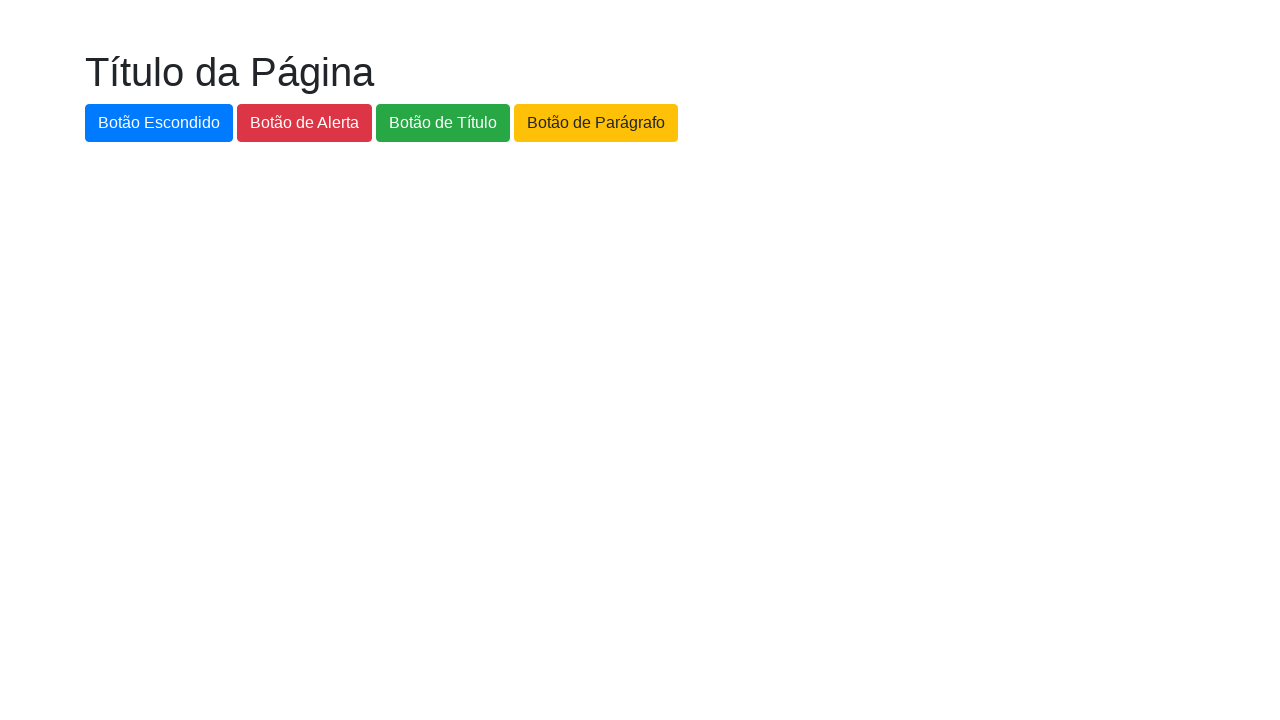

Clicked the 'novo' button at (736, 123) on #botao-novo
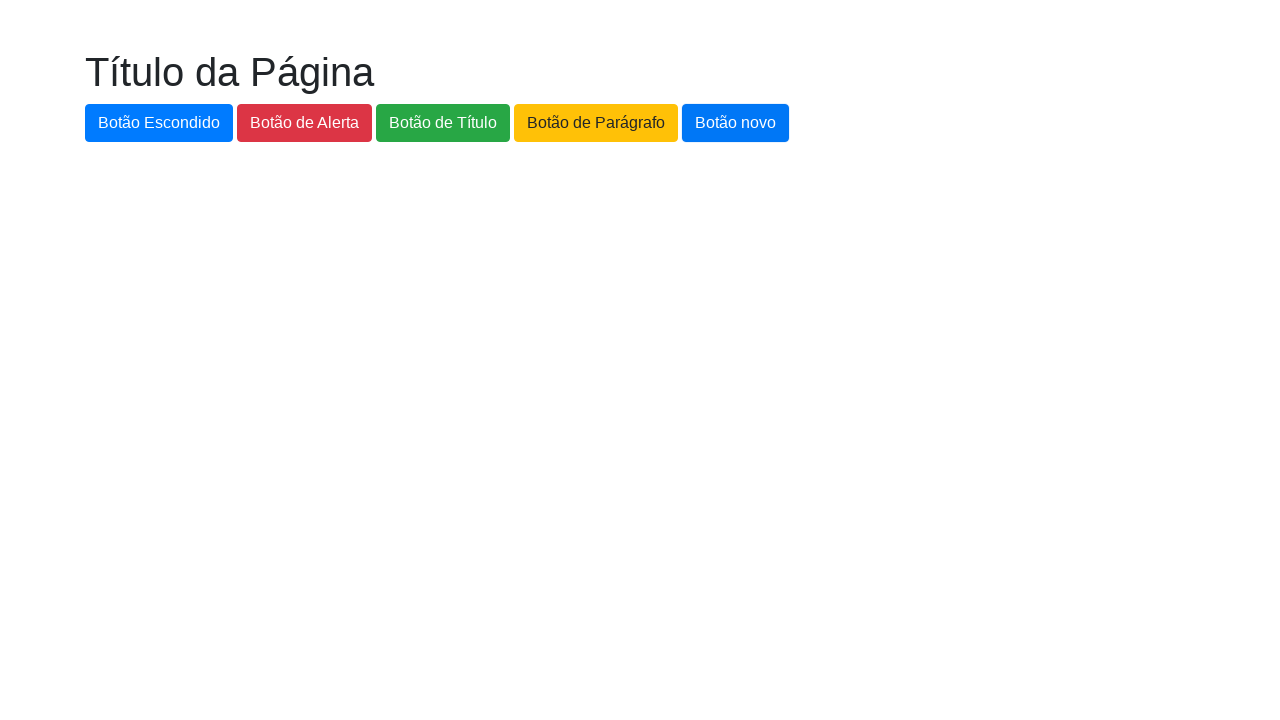

Set up alert dialog handler to accept alerts
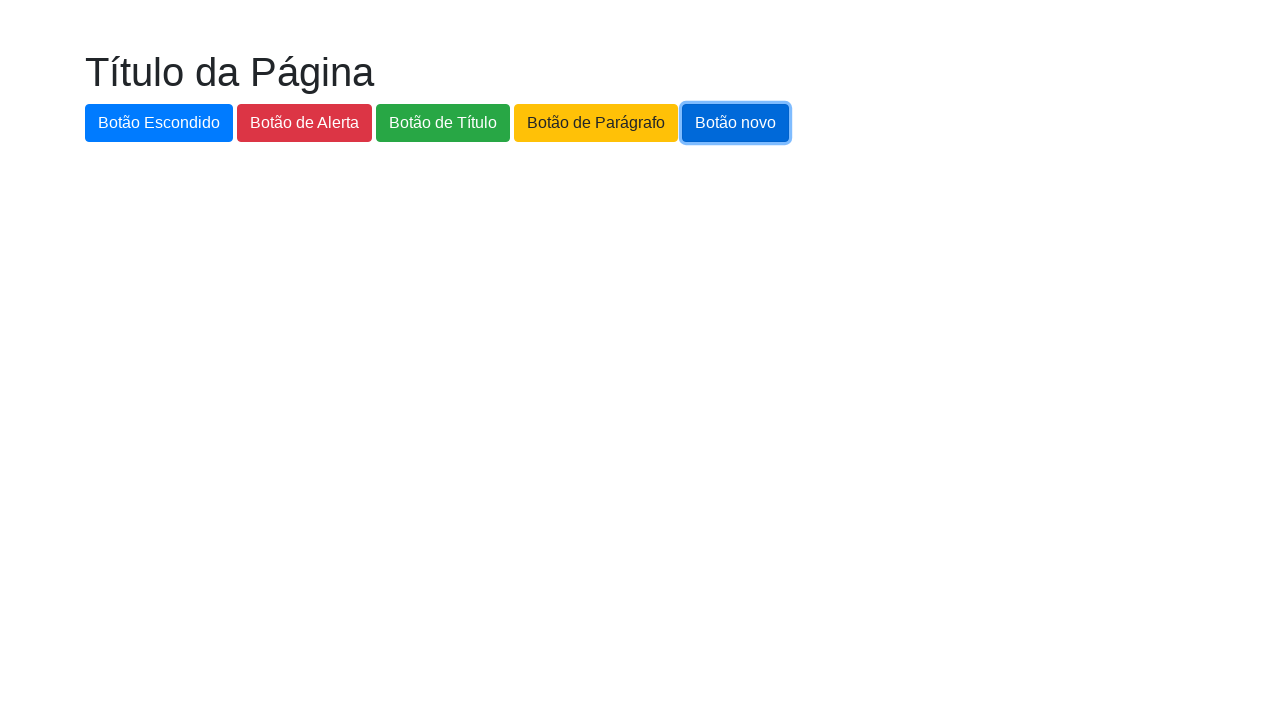

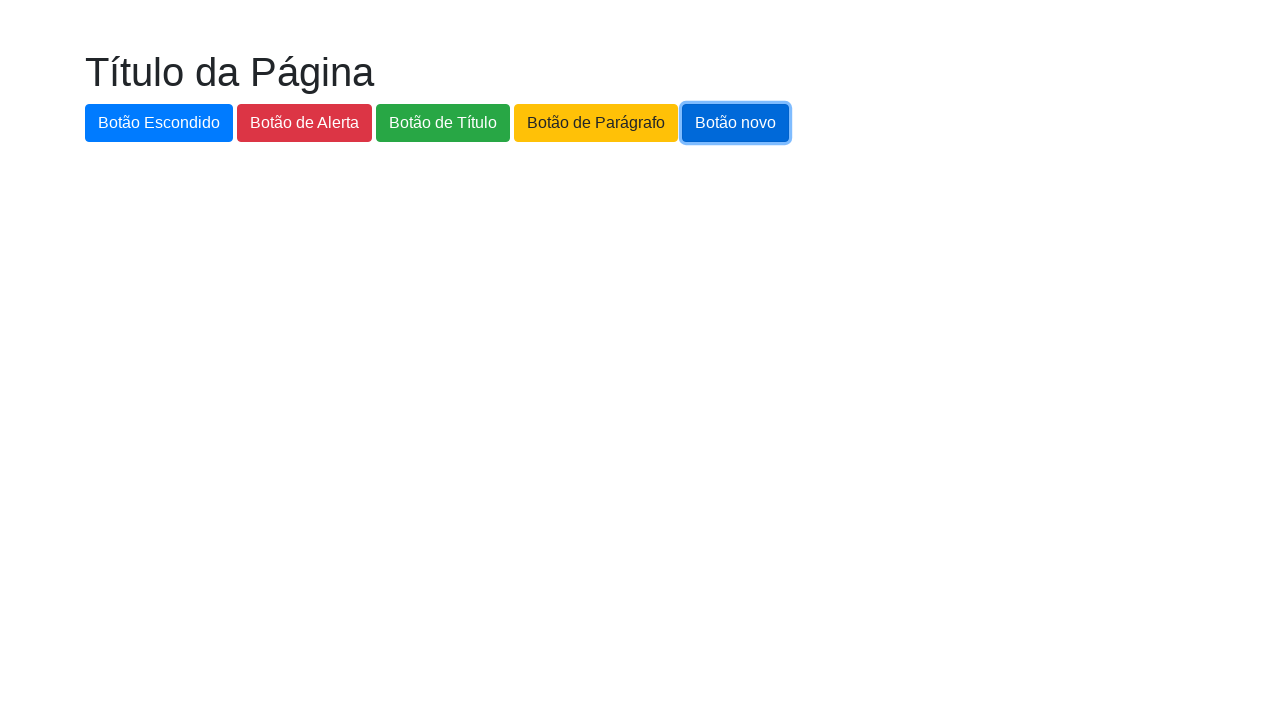